Waits for a progress bar to complete by checking if the class attribute contains "ui-progressbar-complete"

Starting URL: http://www.seleniumui.moderntester.pl/progressbar.php

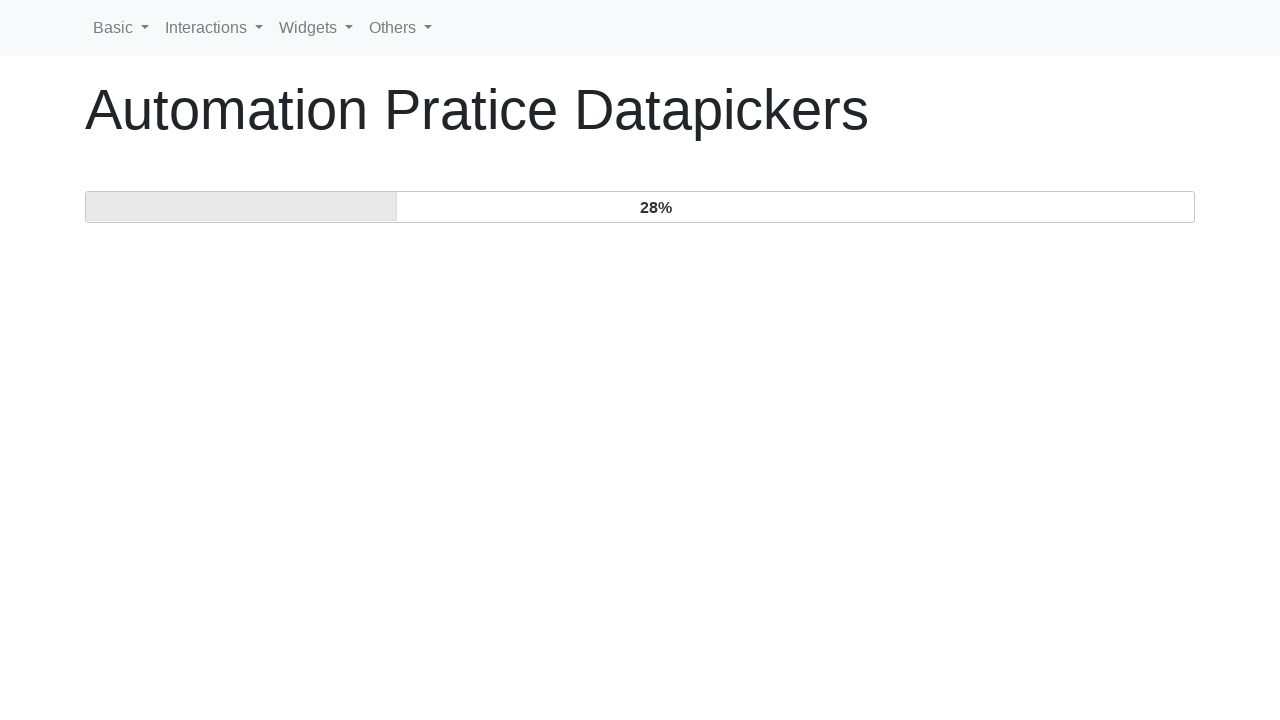

Navigated to progress bar test page
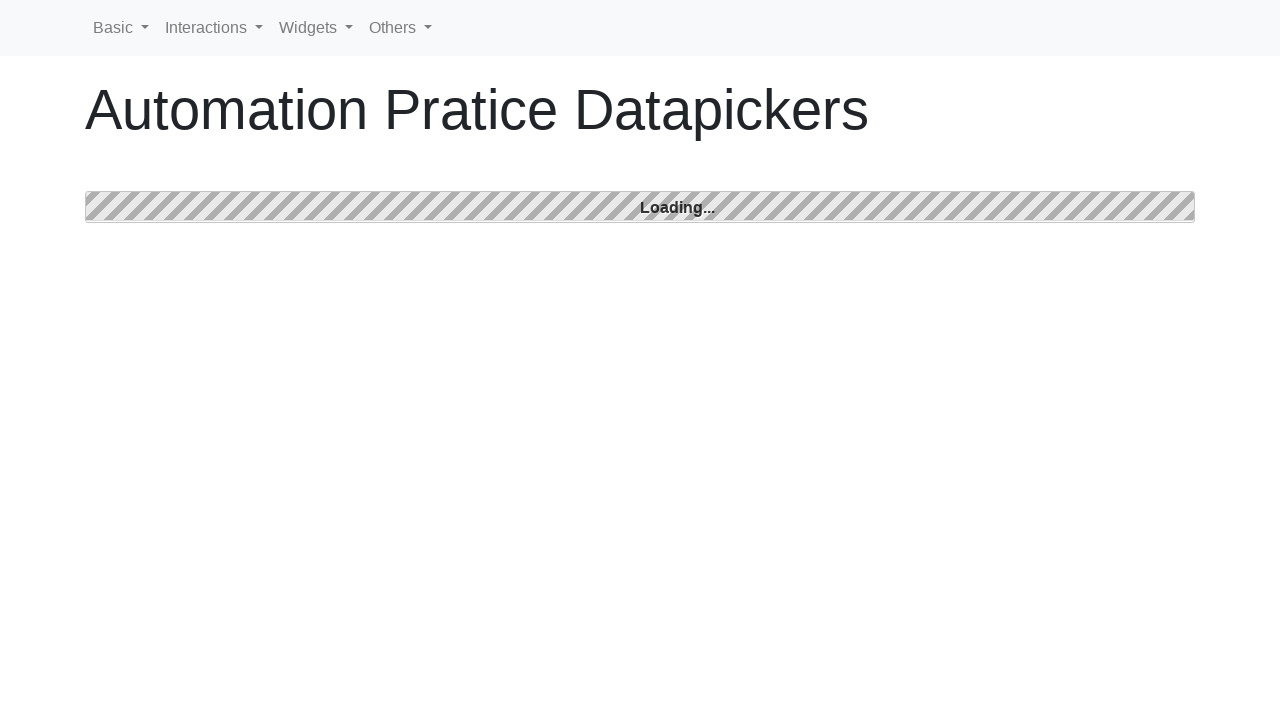

Progress bar completed - class attribute contains 'ui-progressbar-complete'
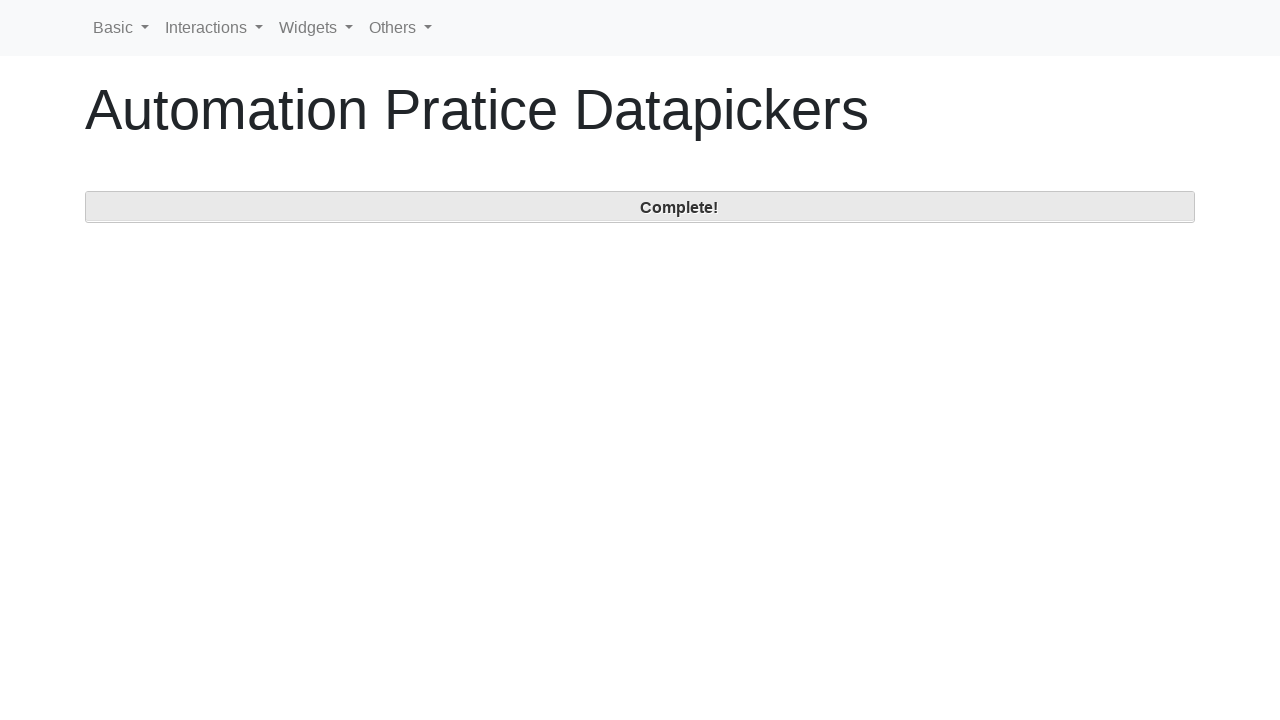

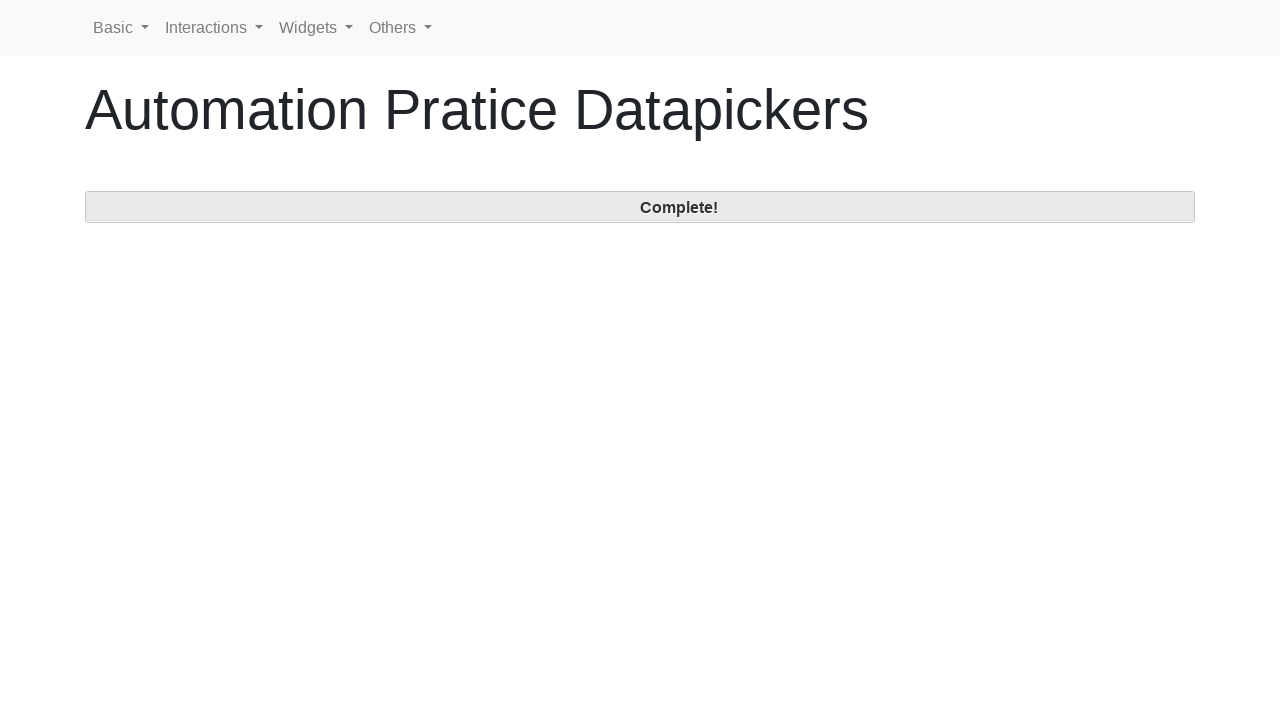